Tests clicking a JavaScript prompt dialog, entering text, accepting it, and verifying the entered text is displayed

Starting URL: https://the-internet.herokuapp.com/javascript_alerts

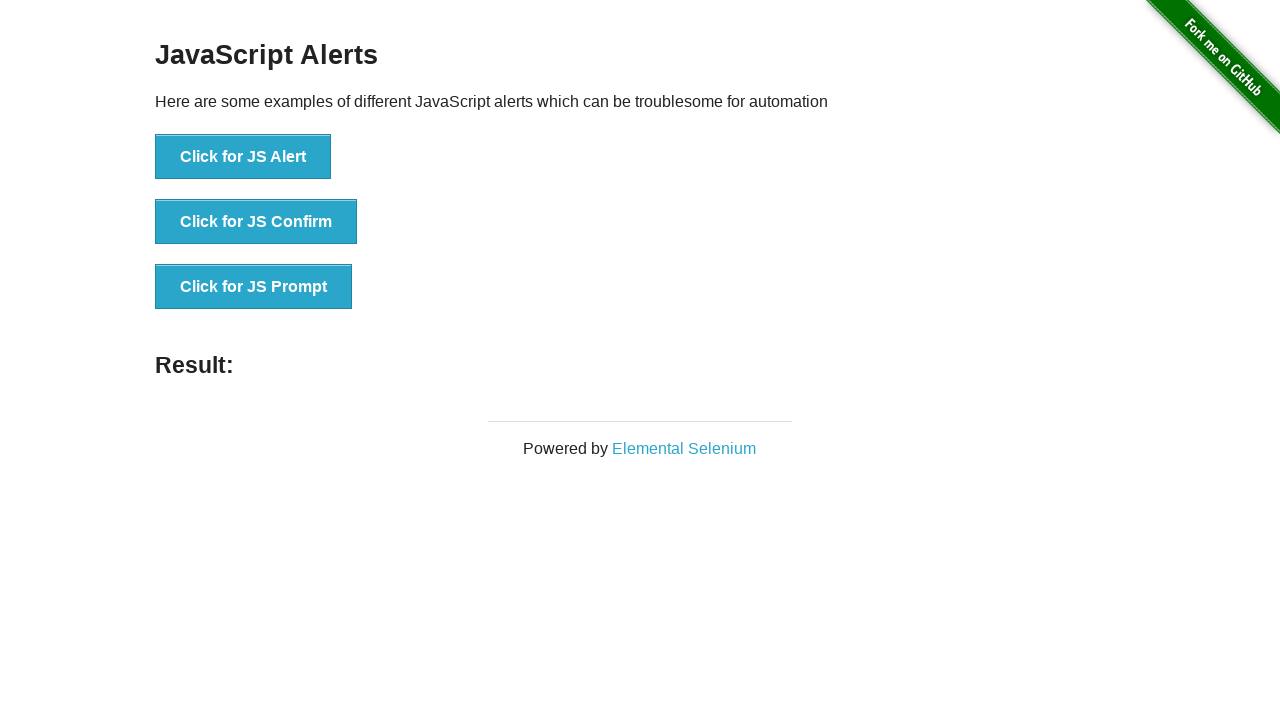

Set up dialog handler to accept prompt with 'Hello'
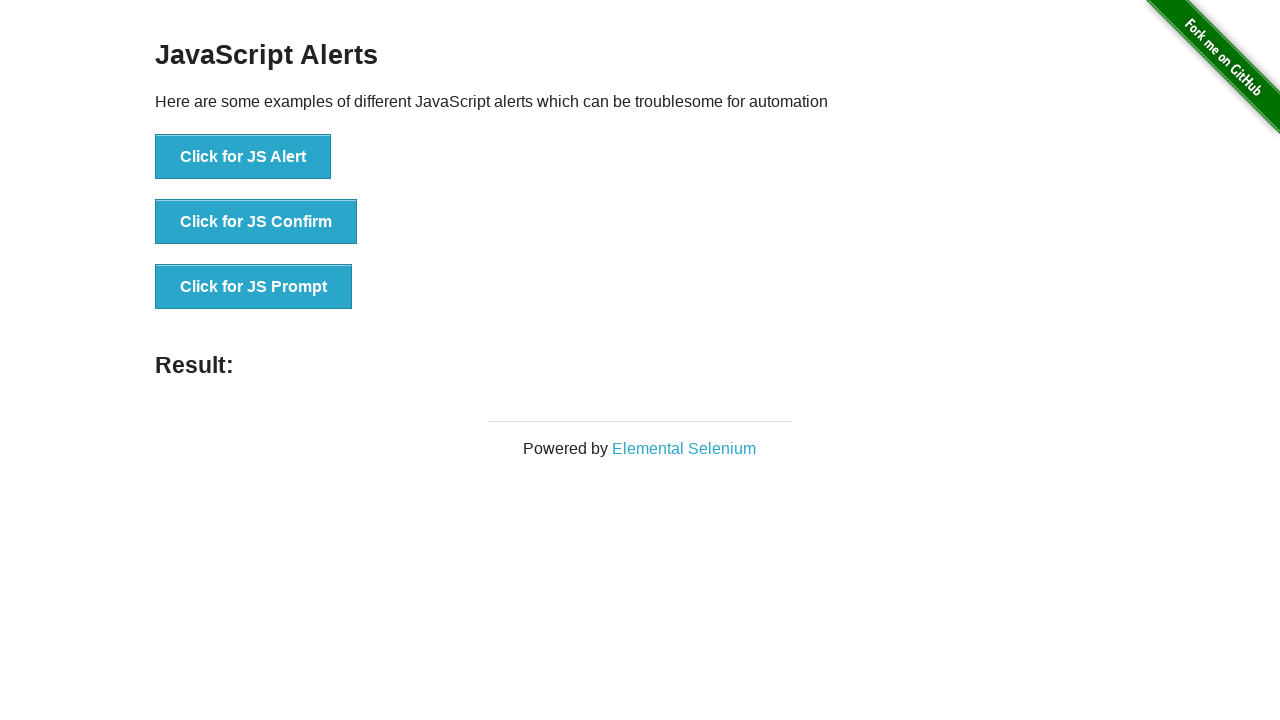

Clicked on 'Click for JS Prompt' button at (254, 287) on button:has-text('Click for JS Prompt')
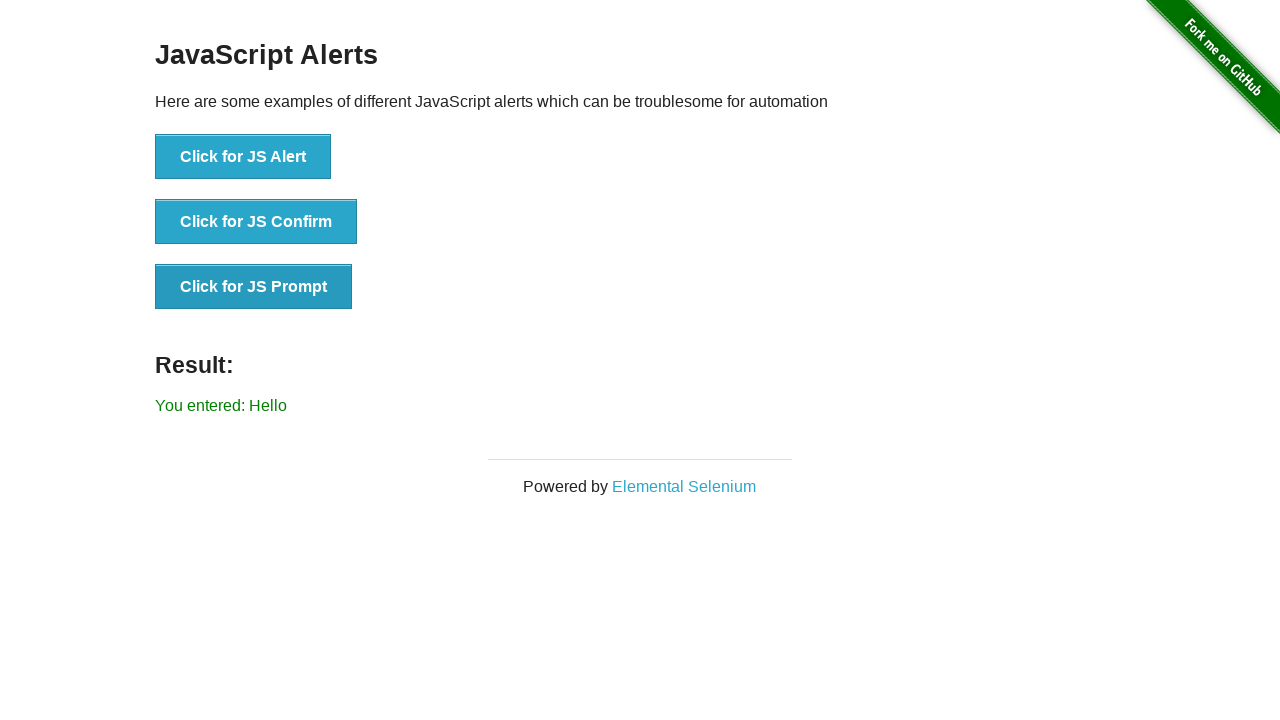

Result element loaded after prompt was accepted
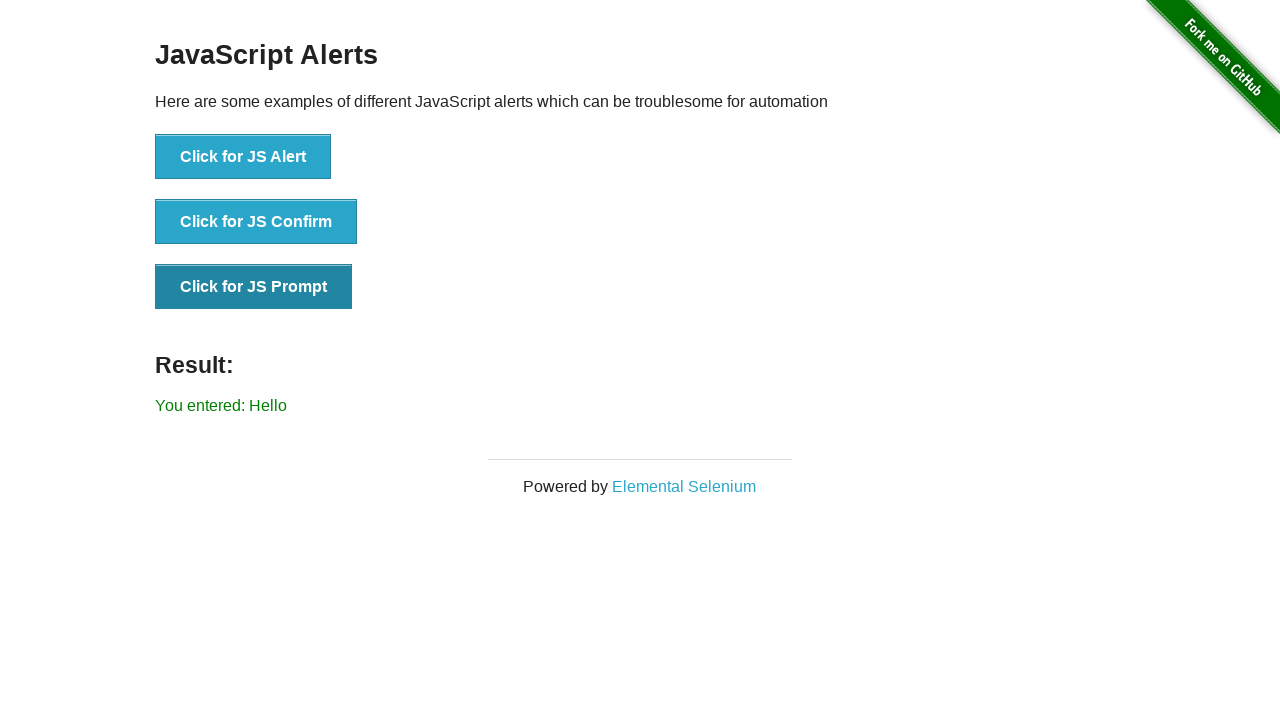

Retrieved result text from page
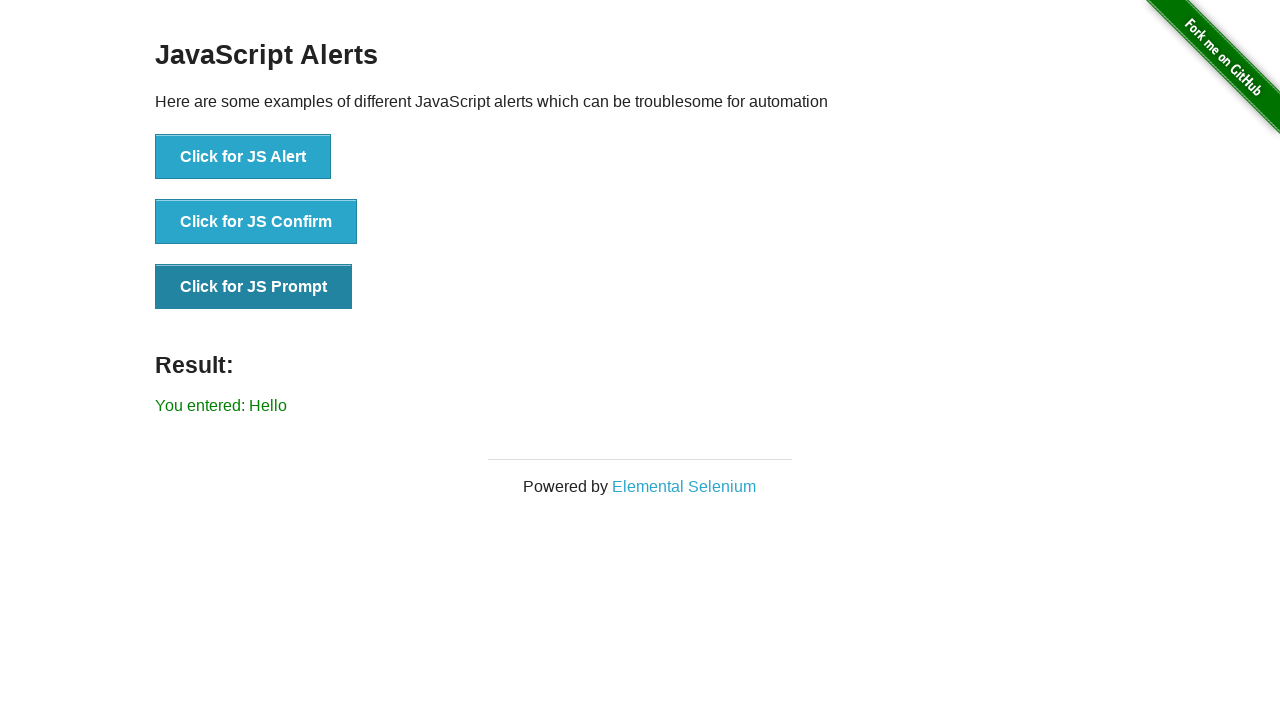

Verified that entered text 'You entered: Hello' is displayed in result
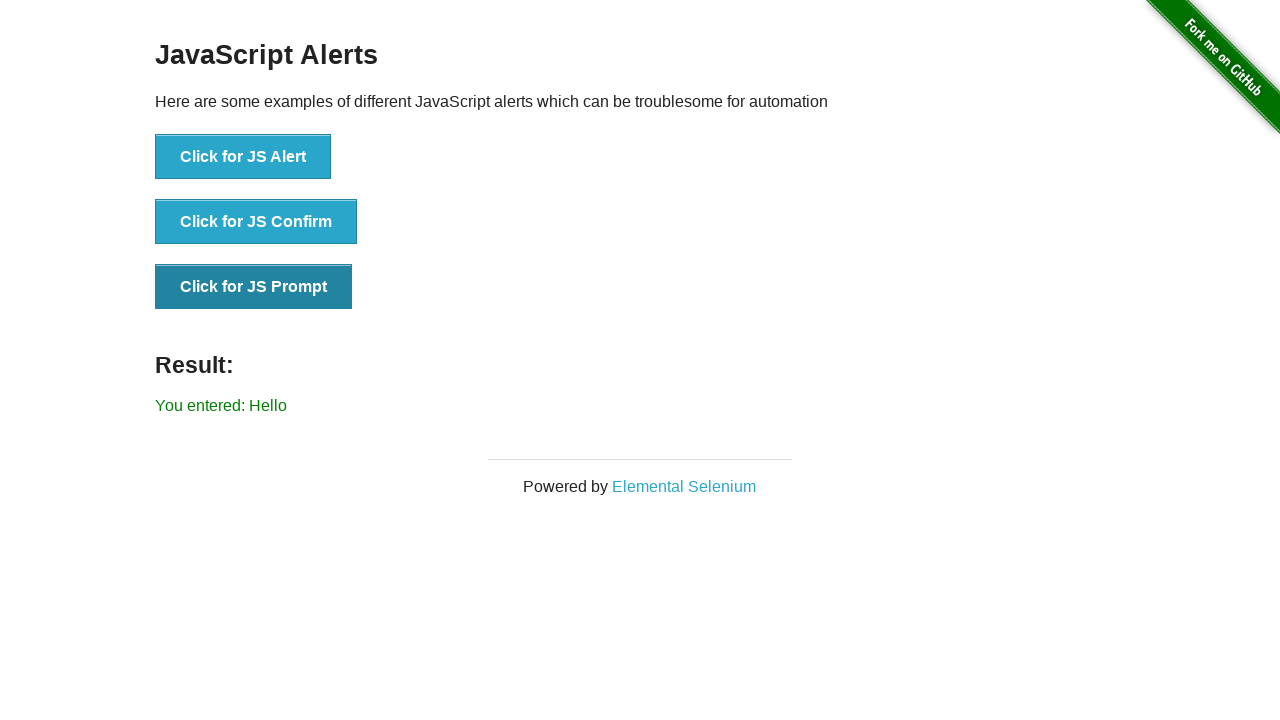

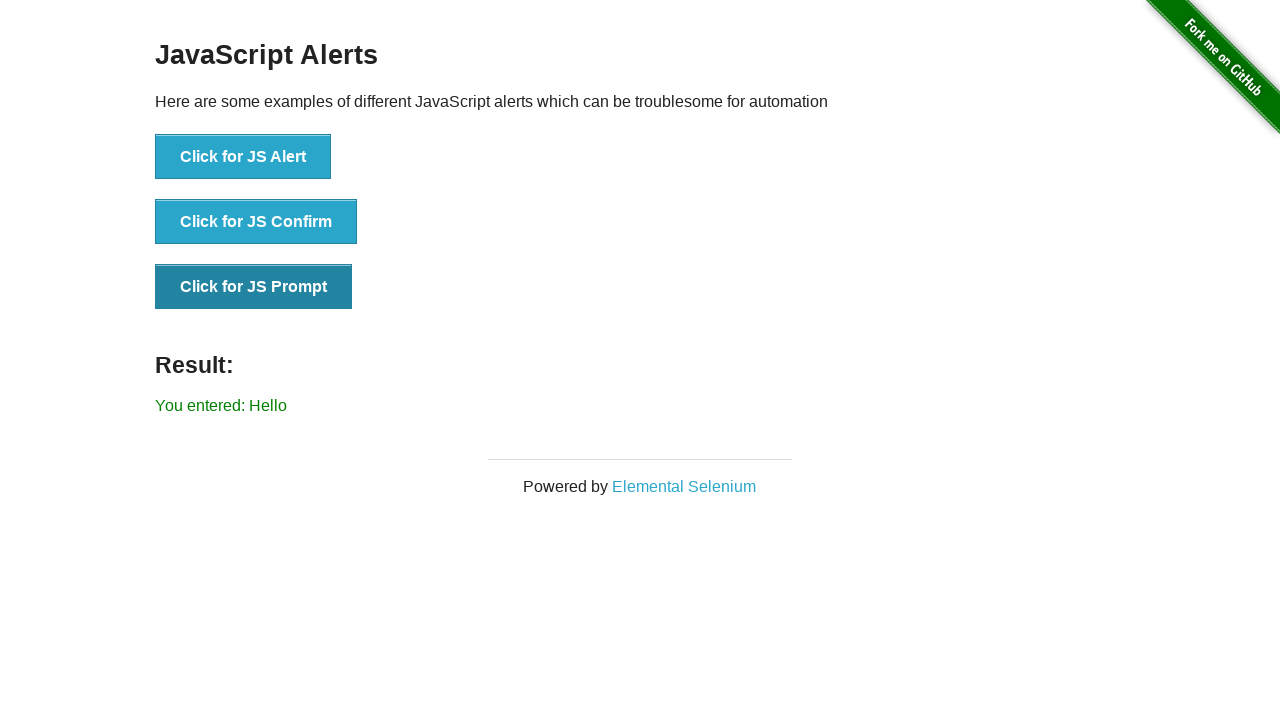